Tests dropdown selection functionality by selecting an option from a course dropdown using its value attribute

Starting URL: https://www.hyrtutorials.com/p/html-dropdown-elements-practice.html

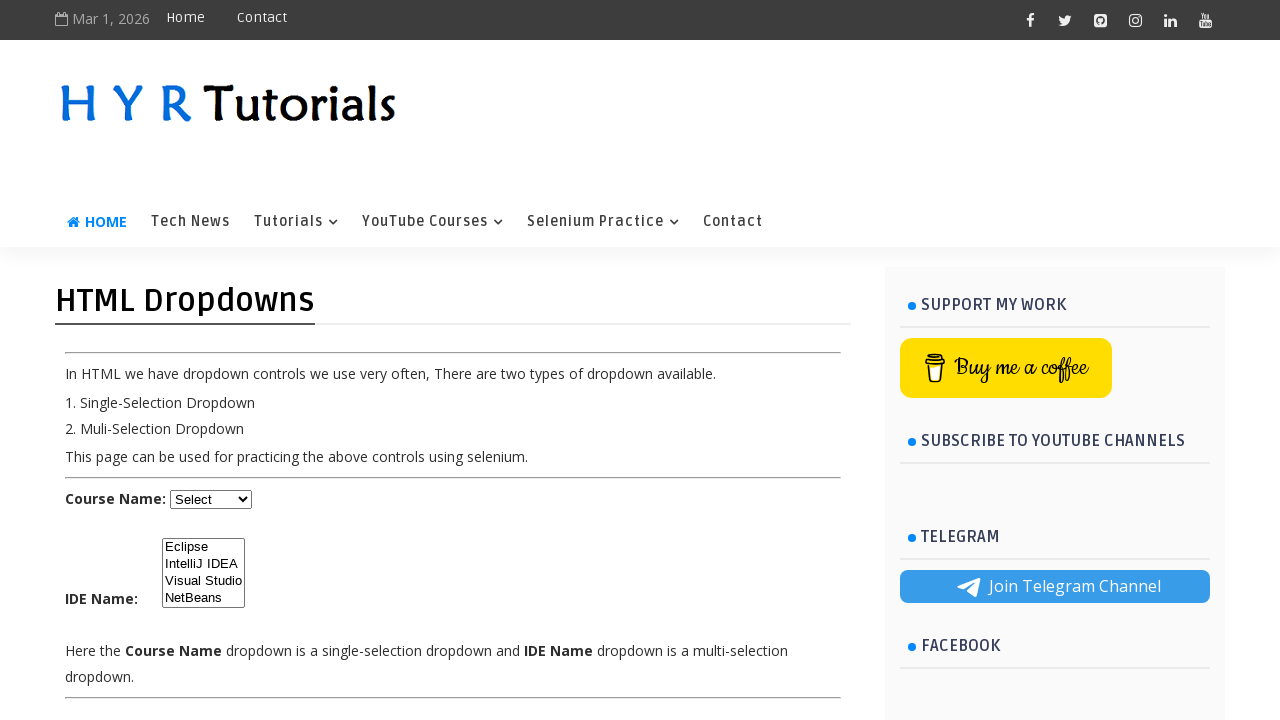

Navigated to HTML dropdown practice page
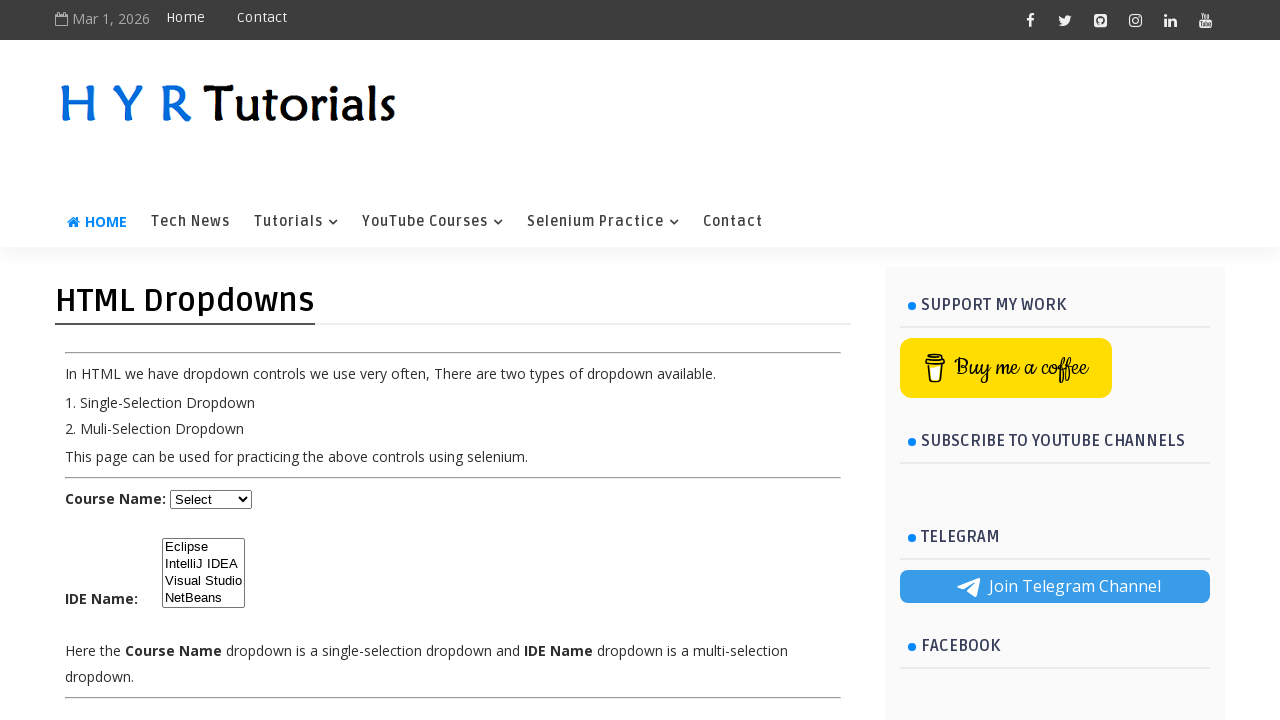

Selected 'java' option from course dropdown on select#course
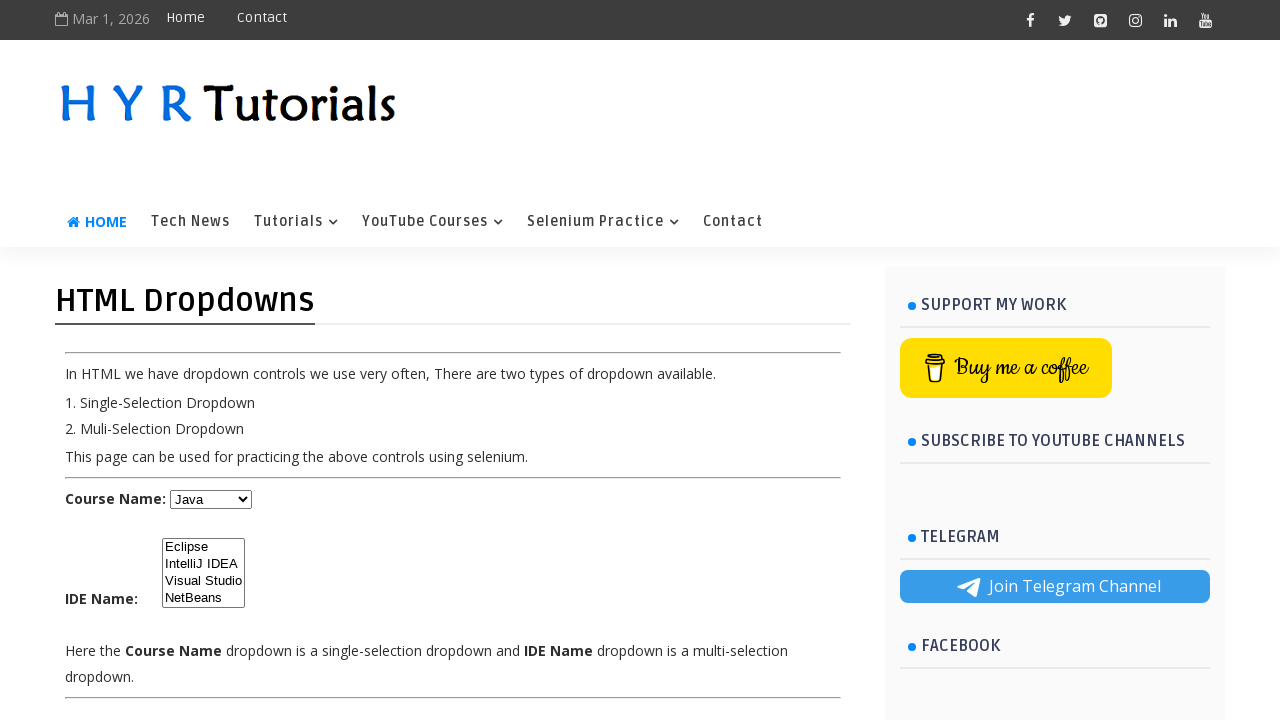

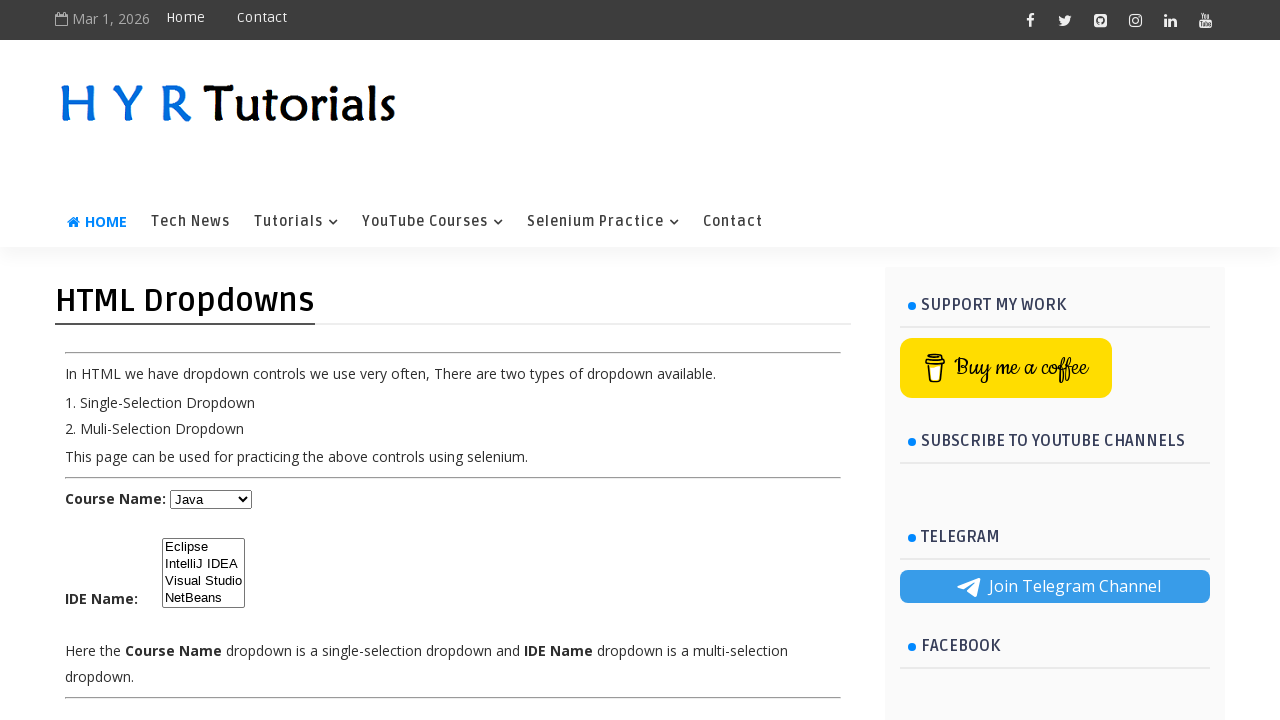